Tests complete e-commerce flow on Saucedemo including failed login attempt, successful login, adding items to cart, checkout process, and logout

Starting URL: https://www.saucedemo.com/

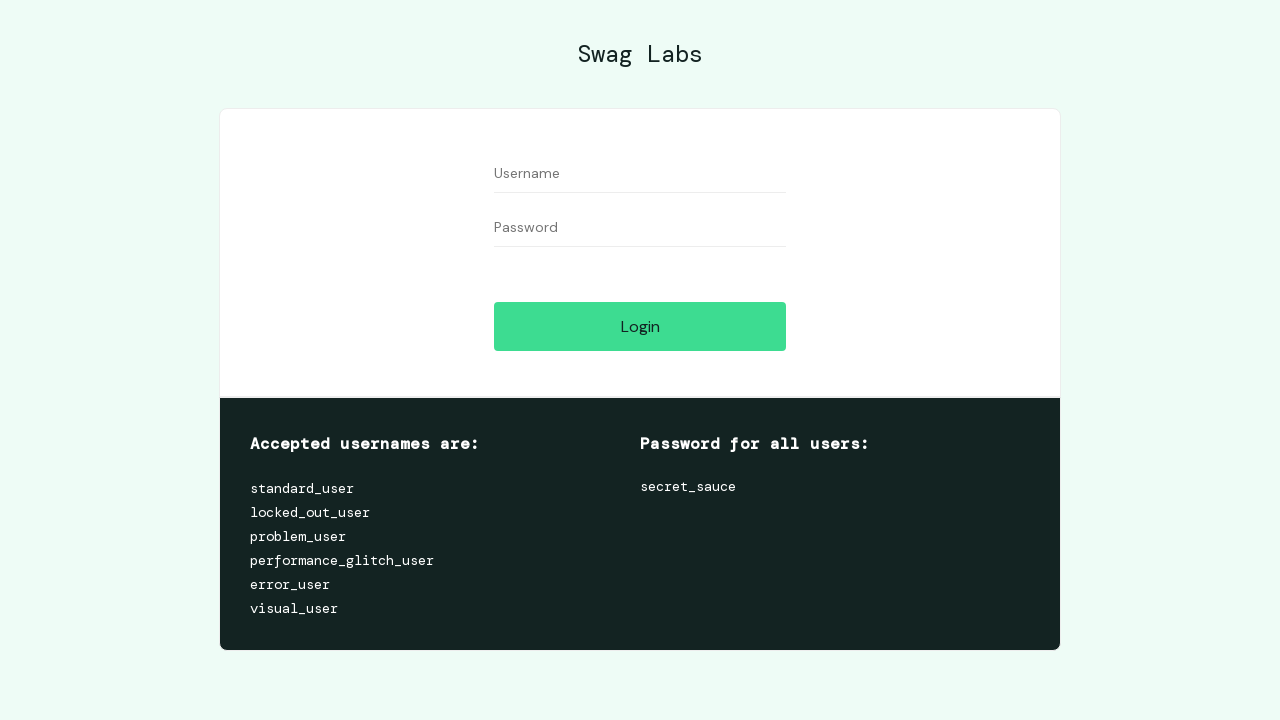

Clicked username field at (640, 174) on #user-name
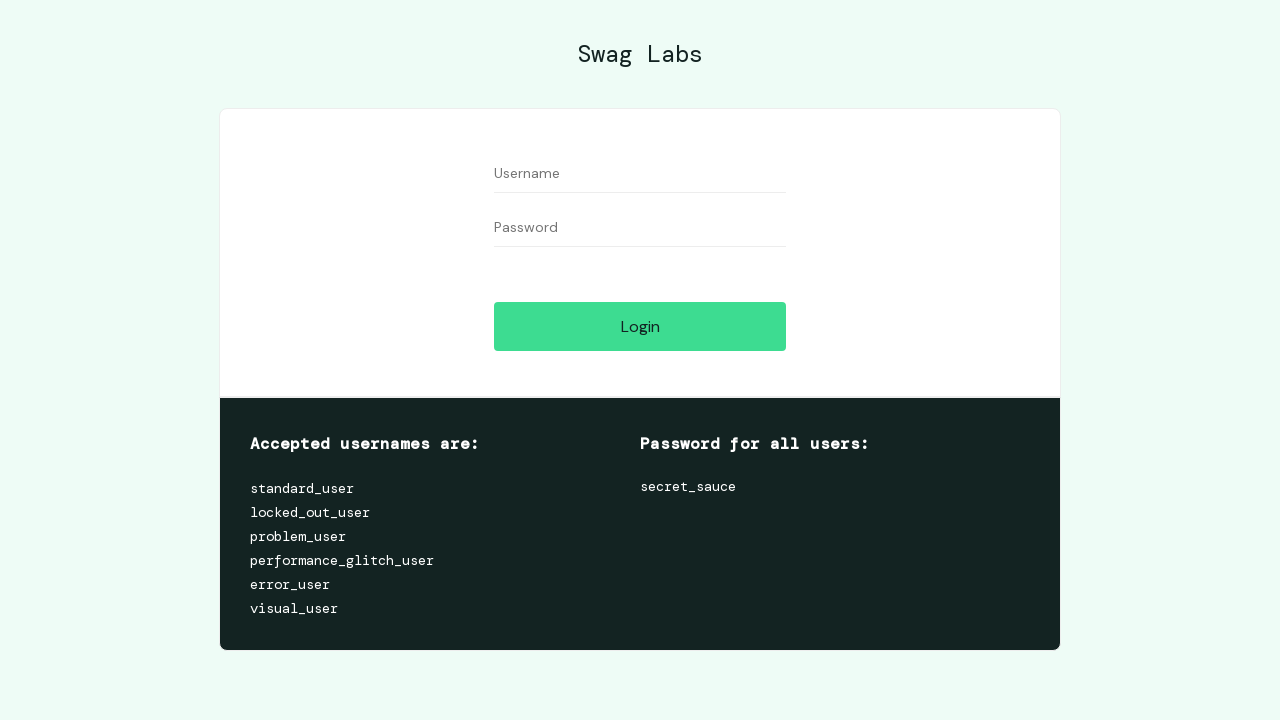

Filled username field with 'logininvalid' on #user-name
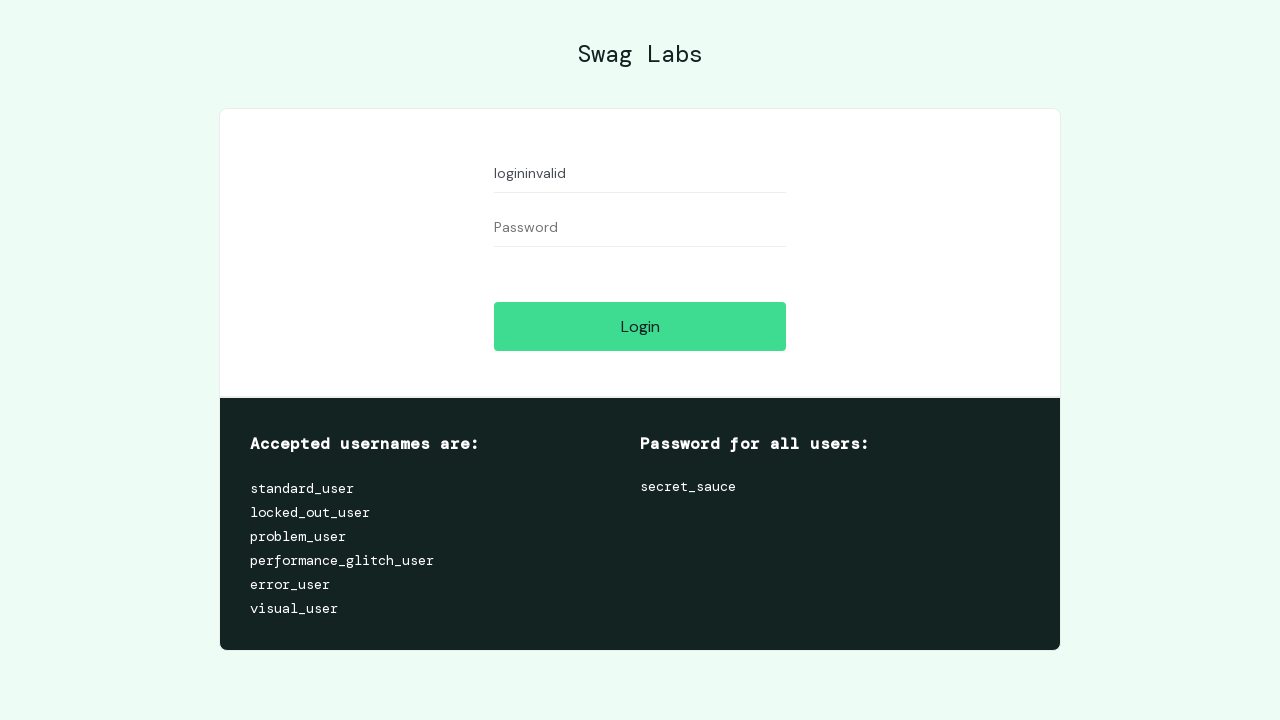

Clicked password field at (640, 228) on #password
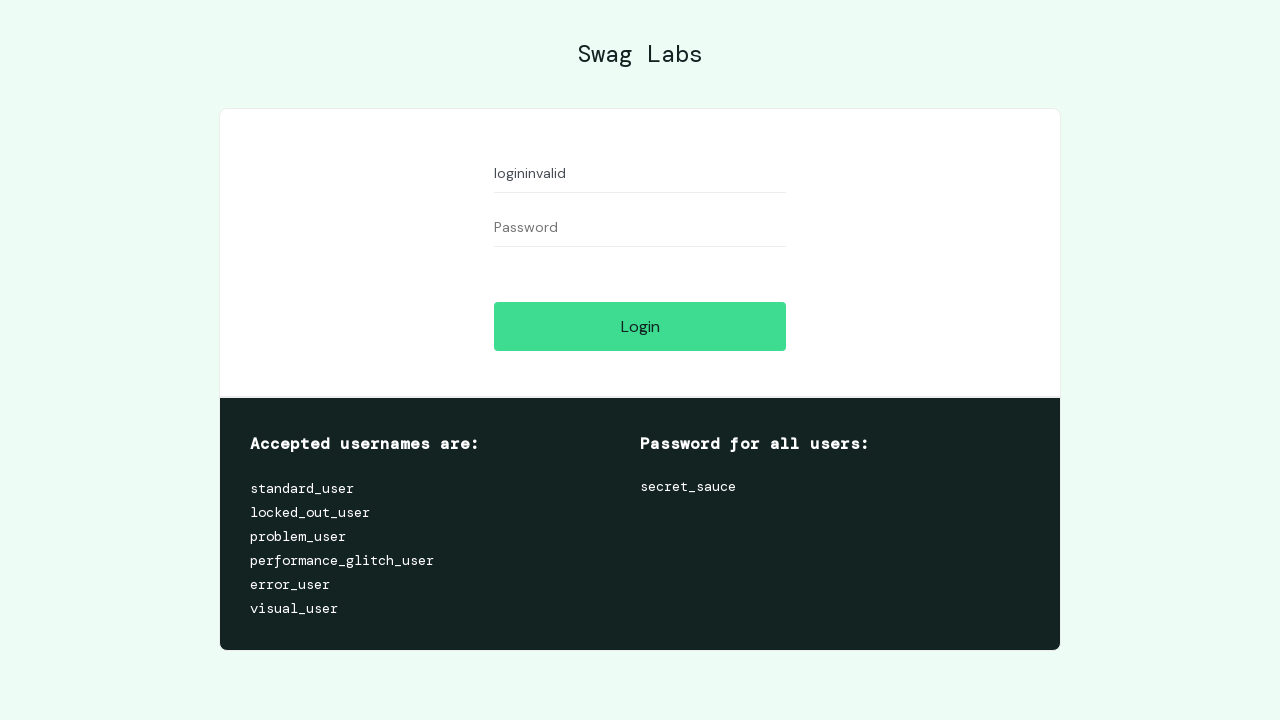

Filled password field with 'passwordinvalid' on #password
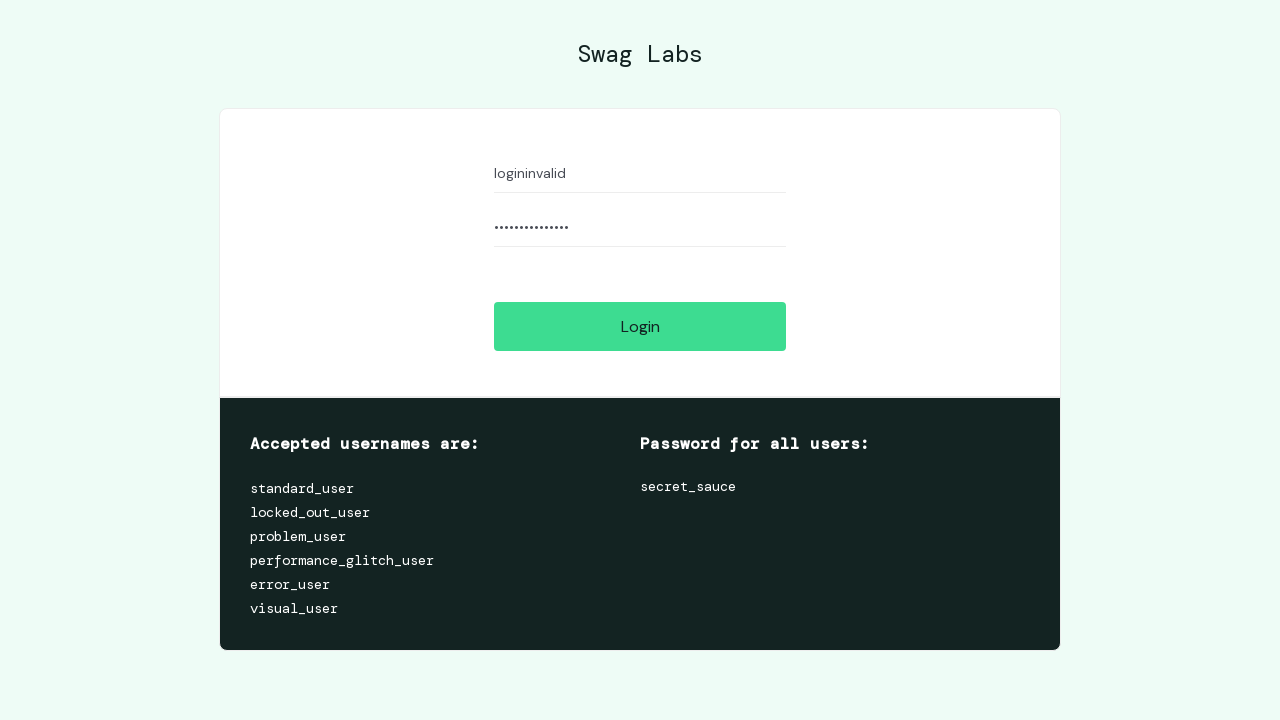

Clicked login button with invalid credentials at (640, 326) on #login-button
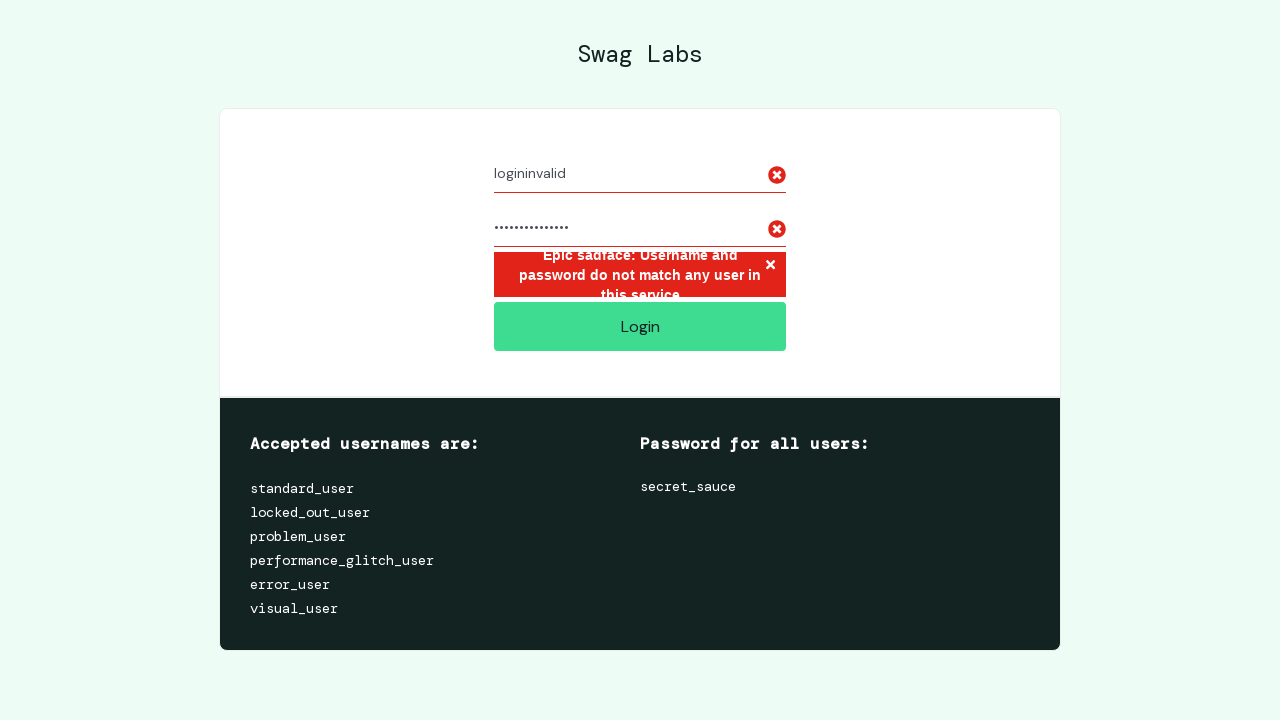

Error message appeared confirming invalid login attempt
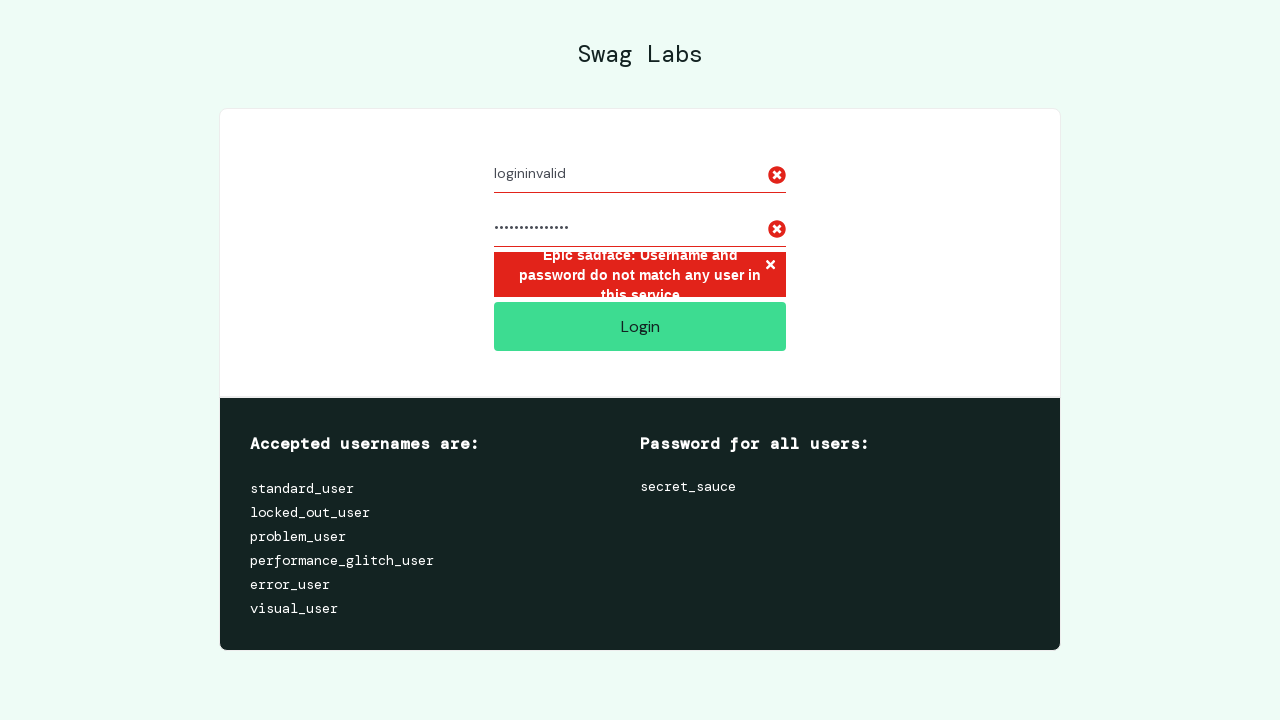

Cleared username field on #user-name
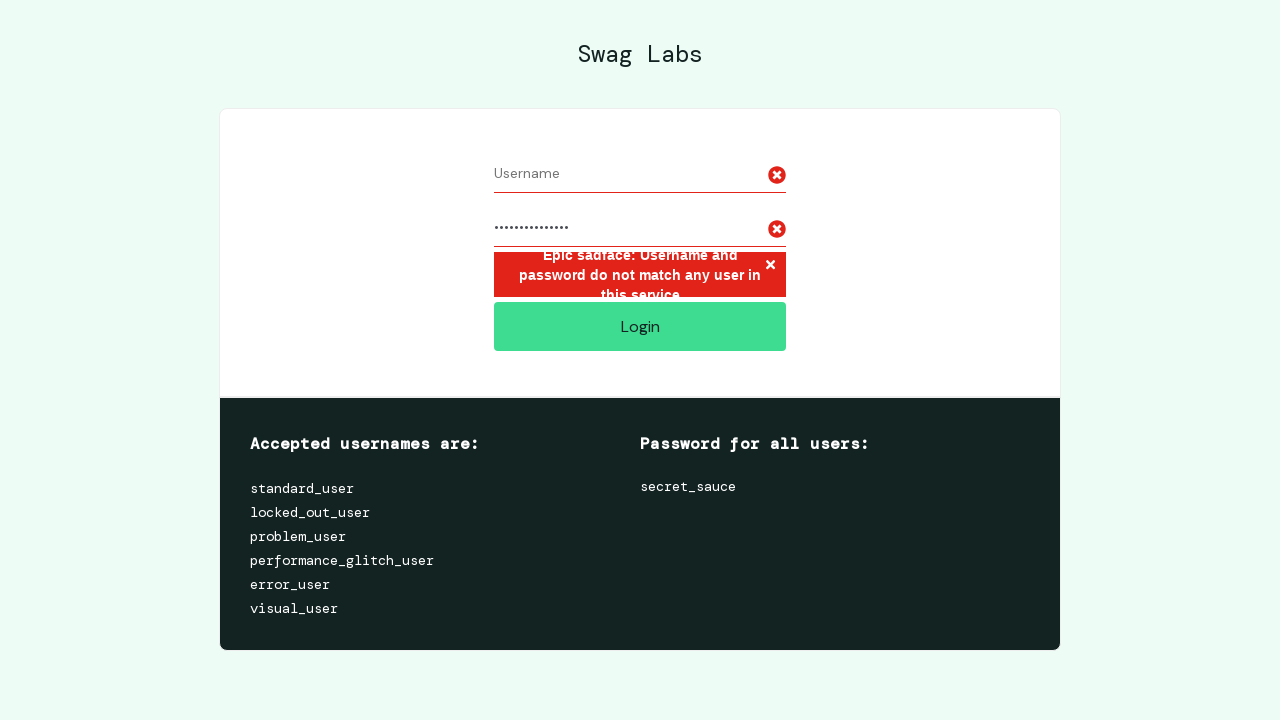

Cleared password field on #password
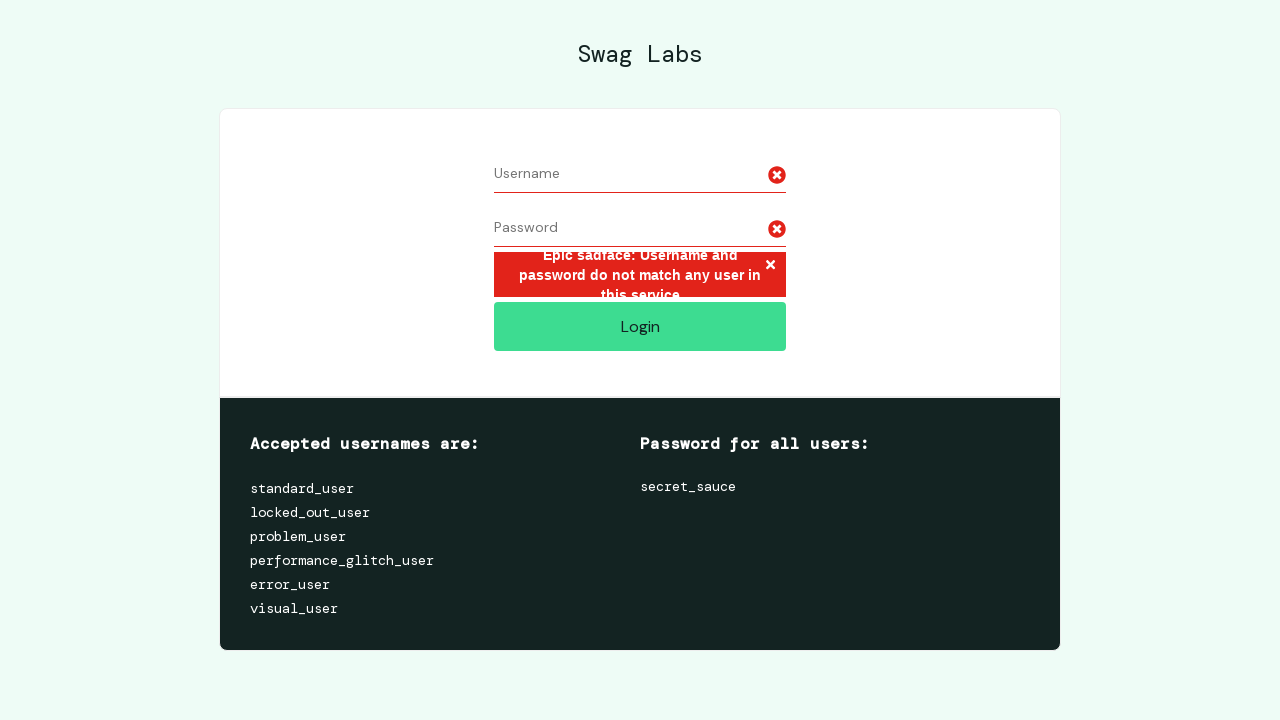

Clicked username field for valid login at (640, 174) on #user-name
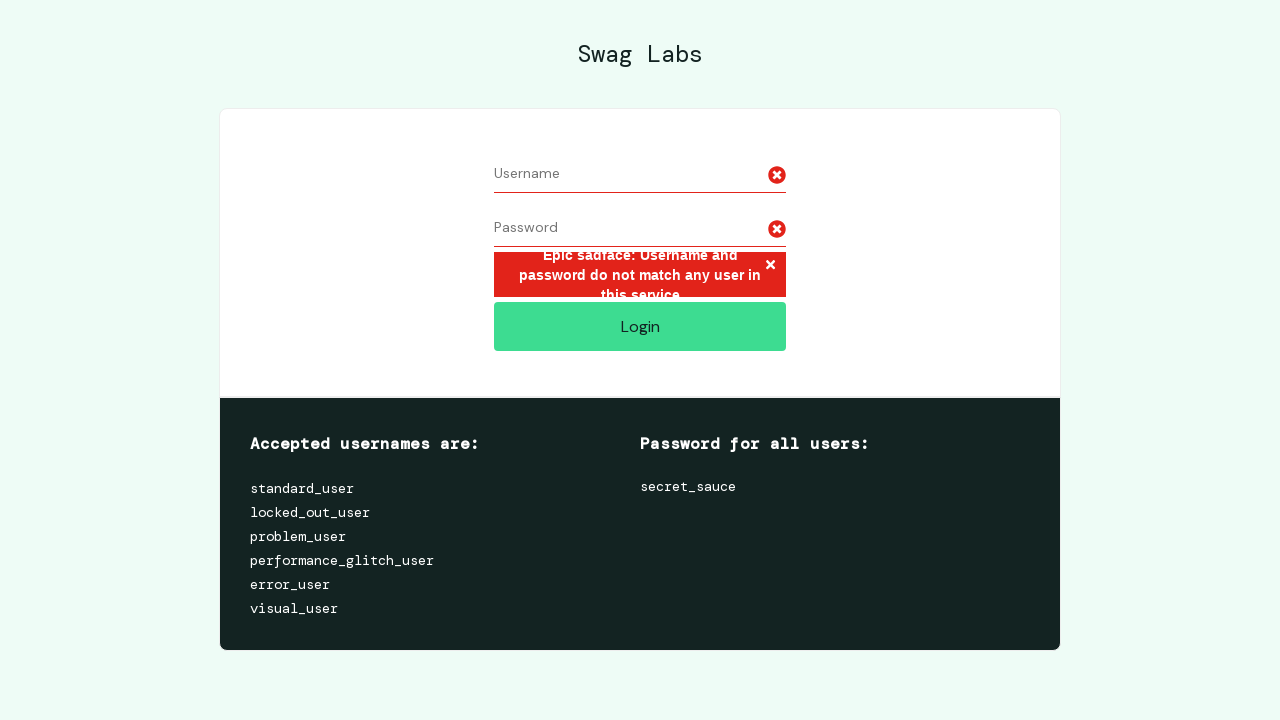

Filled username field with 'standard_user' on #user-name
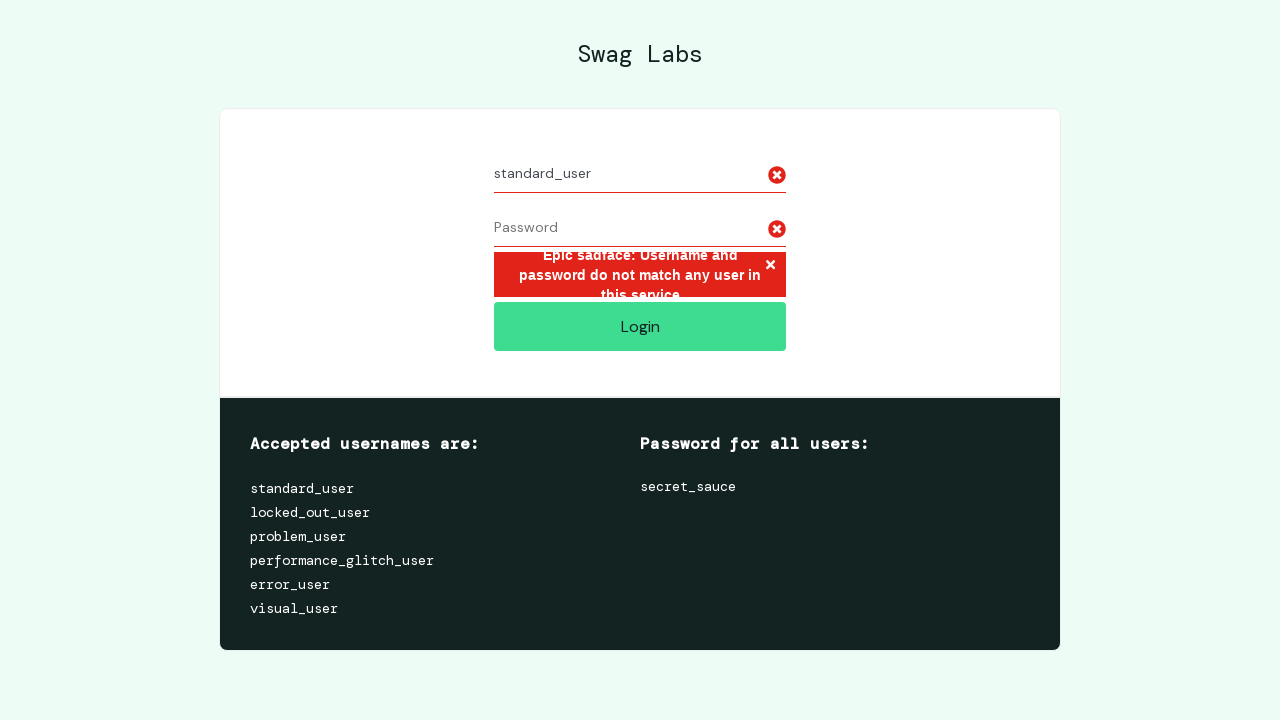

Clicked password field for valid login at (640, 228) on #password
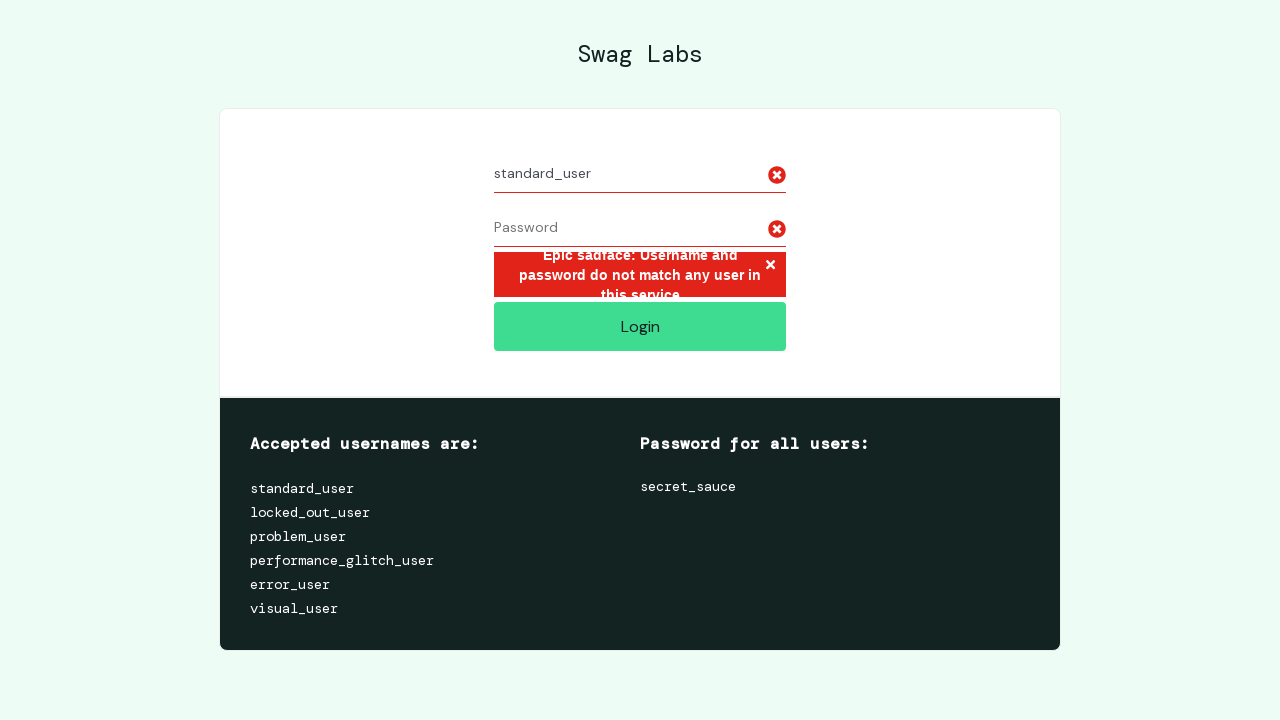

Filled password field with 'secret_sauce' on #password
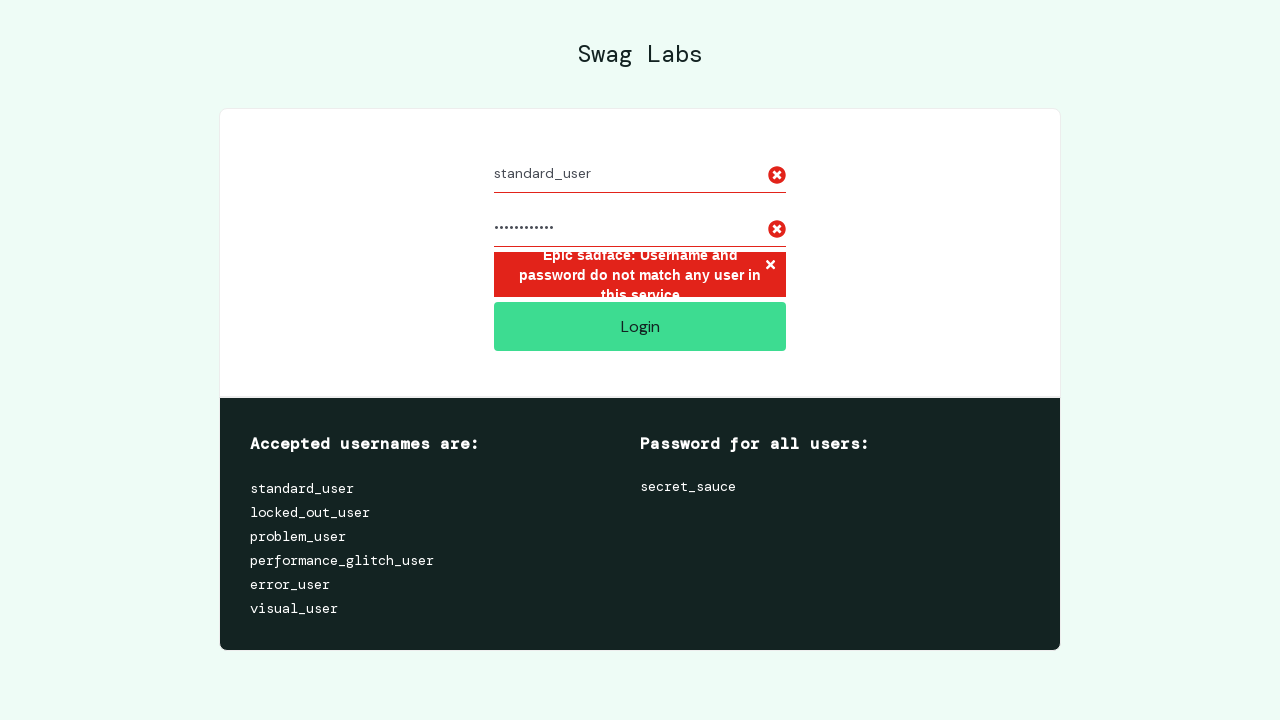

Clicked login button with valid credentials at (640, 326) on #login-button
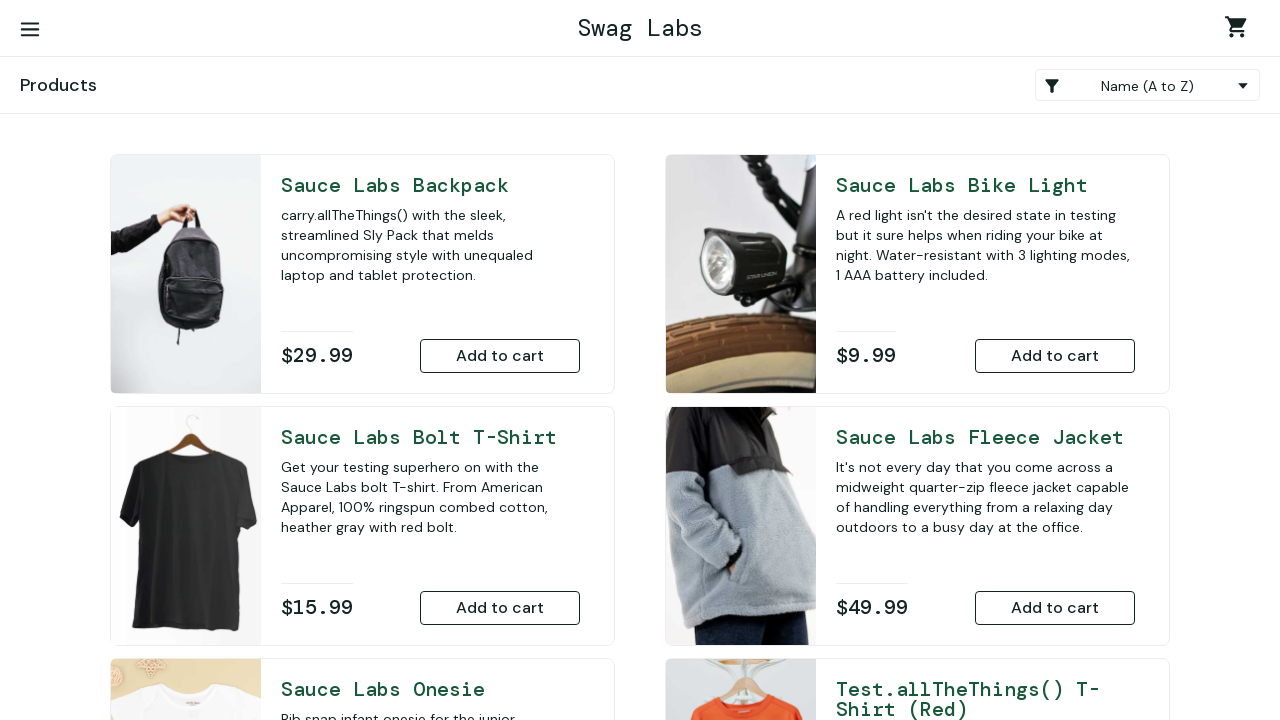

Successfully logged in and inventory page loaded
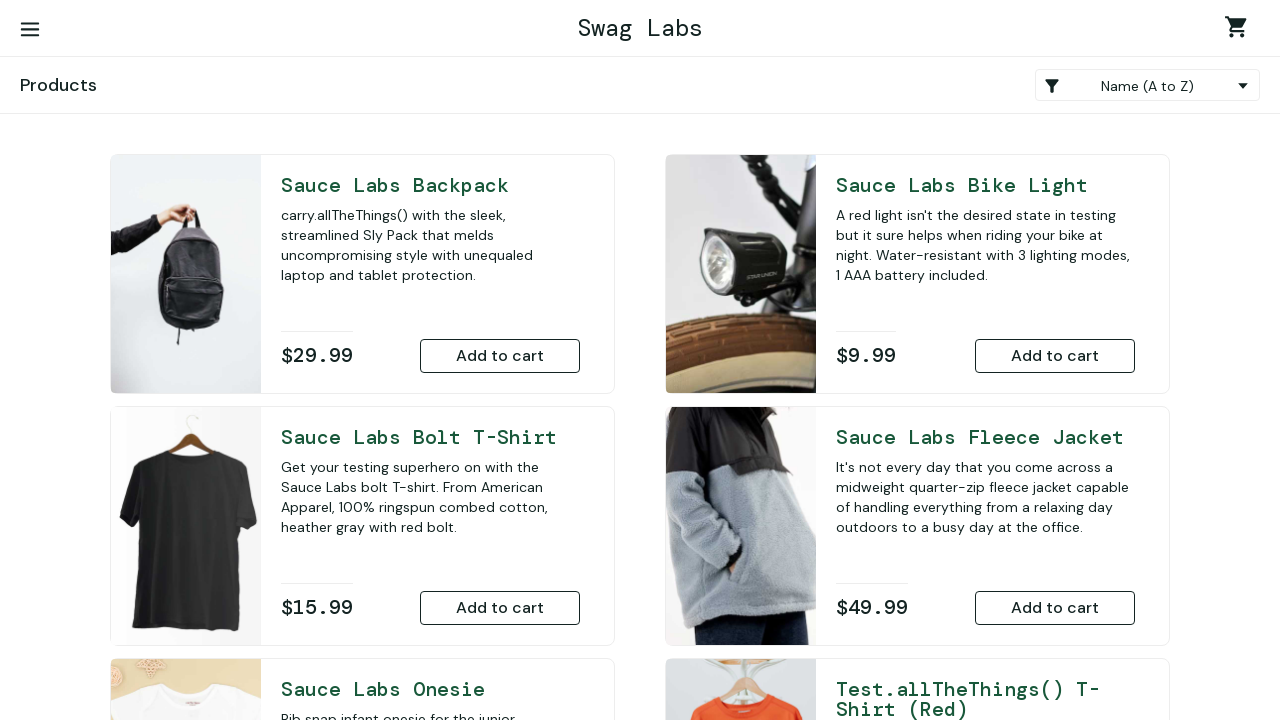

Added Sauce Labs Bolt T-Shirt to cart at (500, 608) on #add-to-cart-sauce-labs-bolt-t-shirt
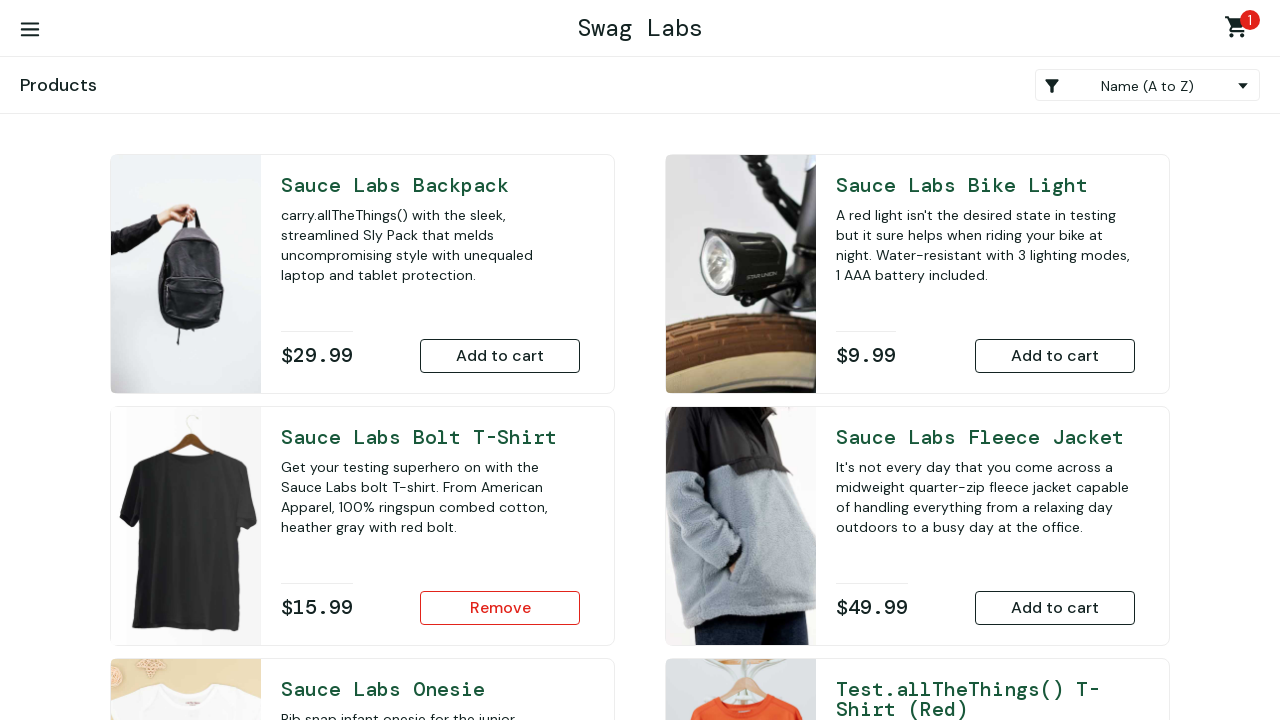

Added Sauce Labs Fleece Jacket to cart at (1055, 608) on #add-to-cart-sauce-labs-fleece-jacket
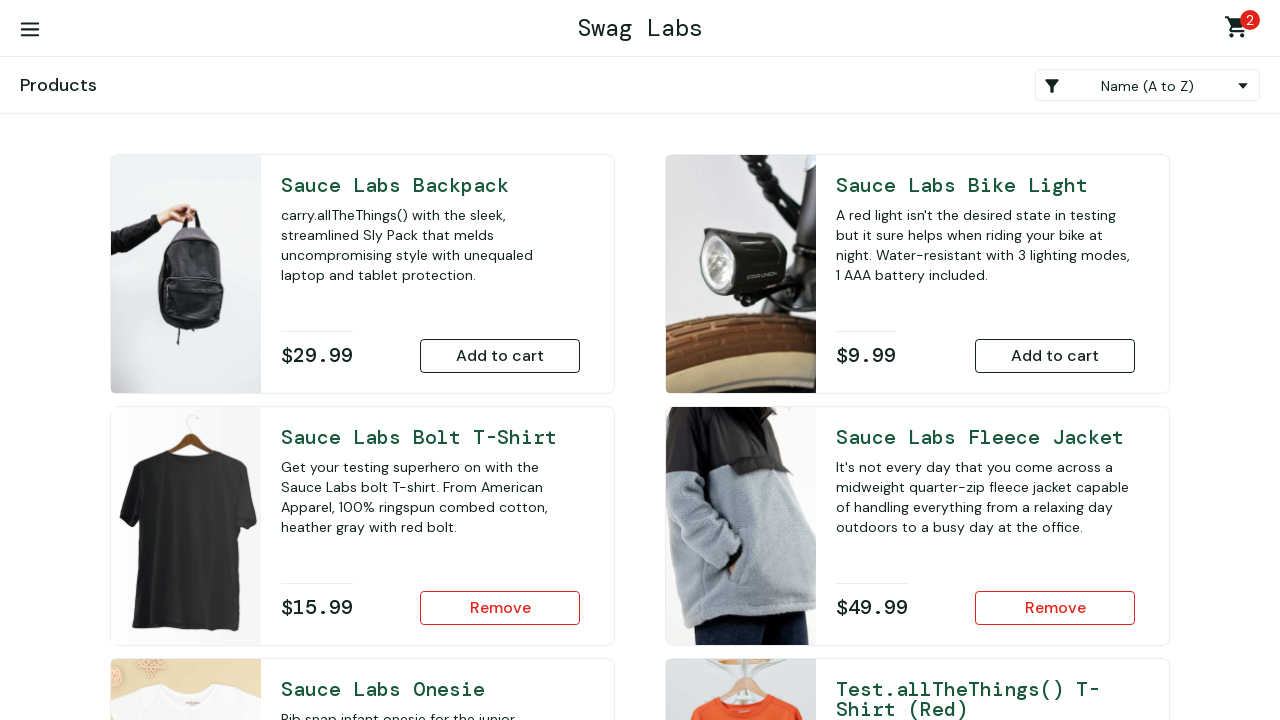

Added Sauce Labs Bike Light to cart at (1055, 356) on #add-to-cart-sauce-labs-bike-light
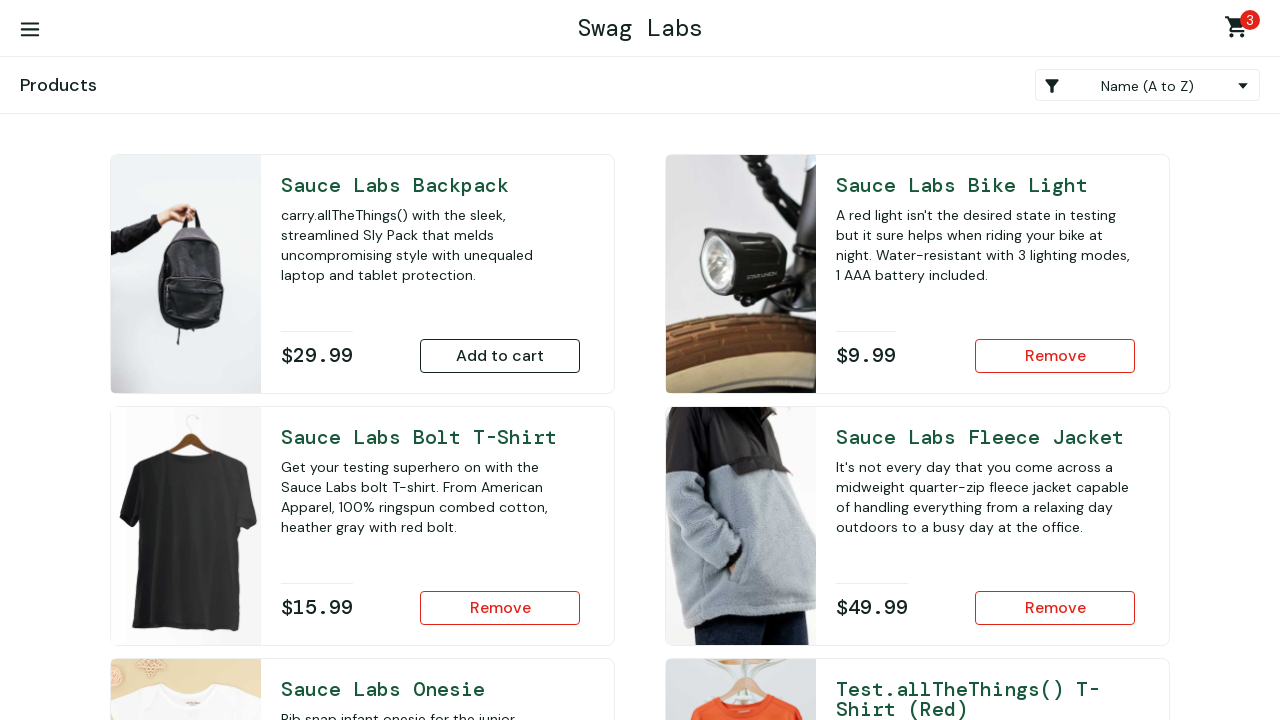

Clicked shopping cart link to view cart at (1240, 30) on .shopping_cart_link
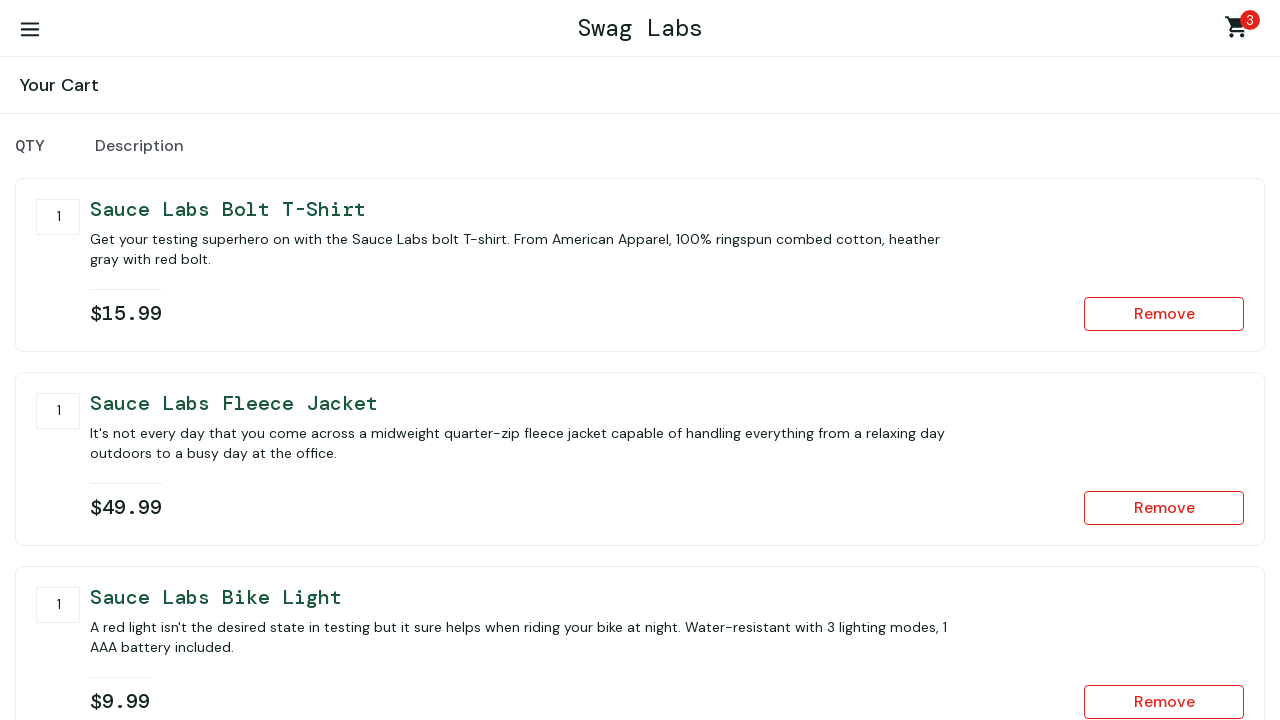

Cart page loaded with all items displayed
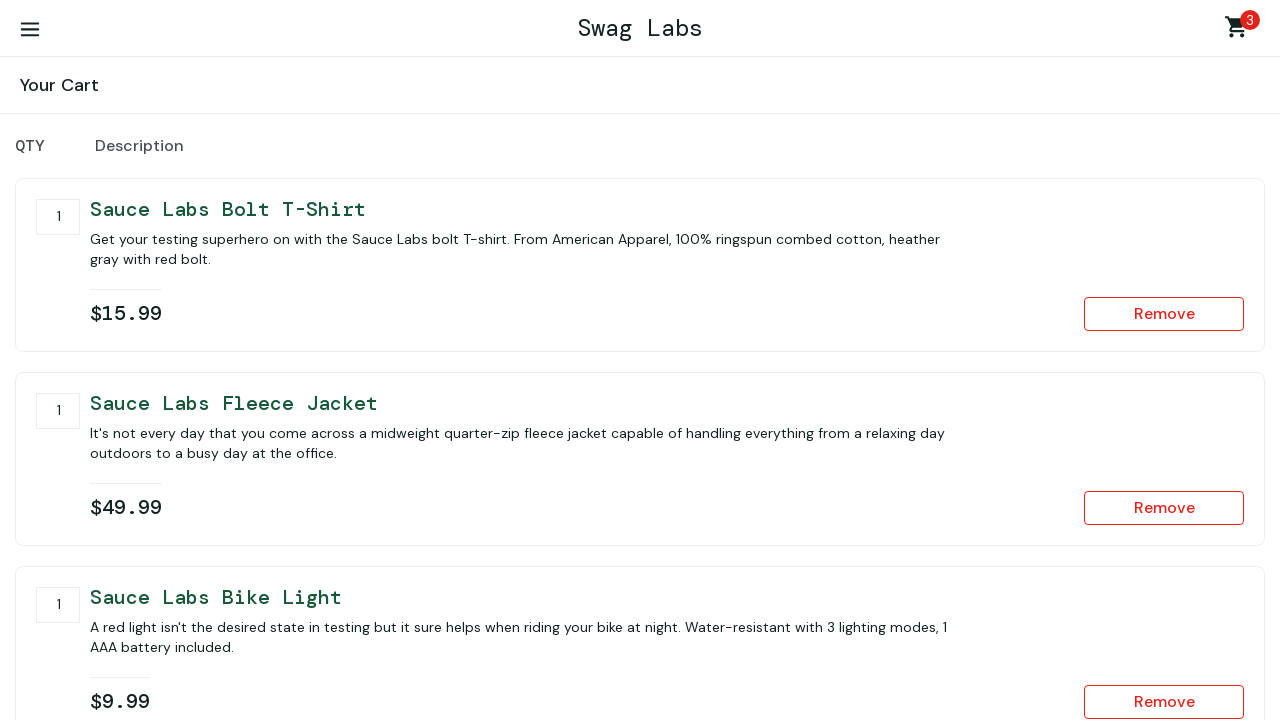

Clicked checkout button to start checkout process at (1155, 463) on #checkout
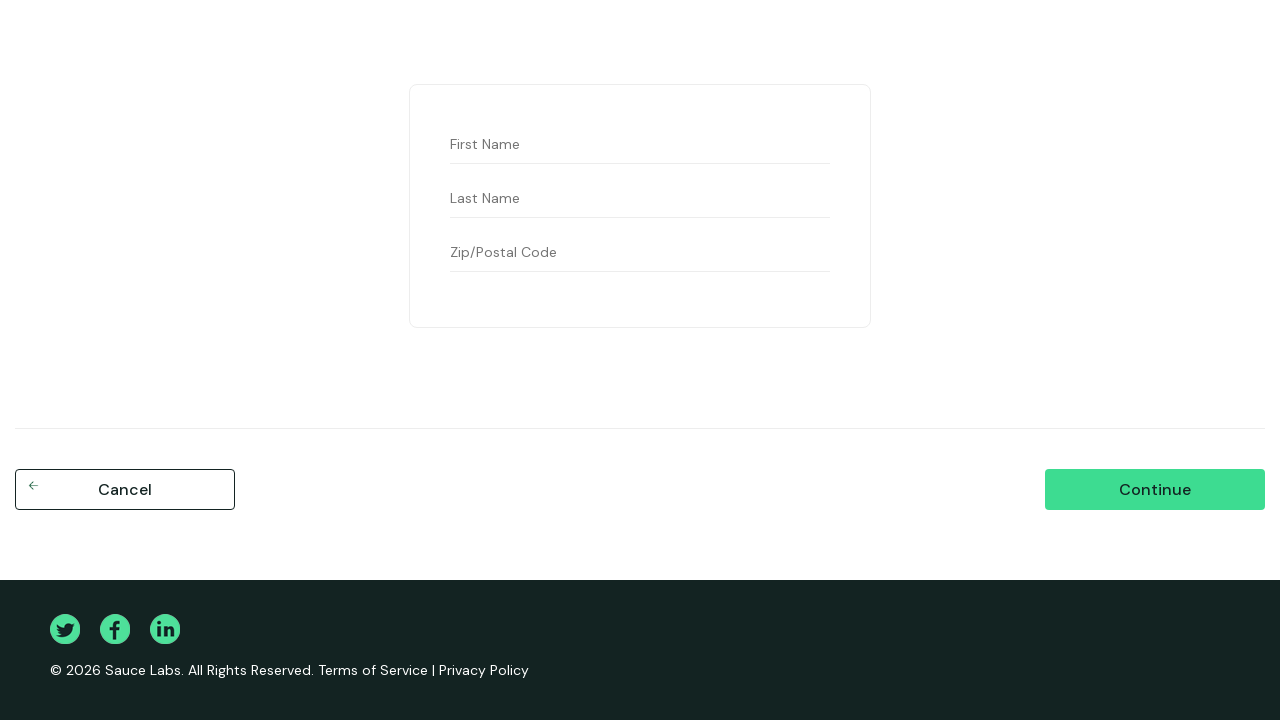

Clicked first name field at (640, 144) on #first-name
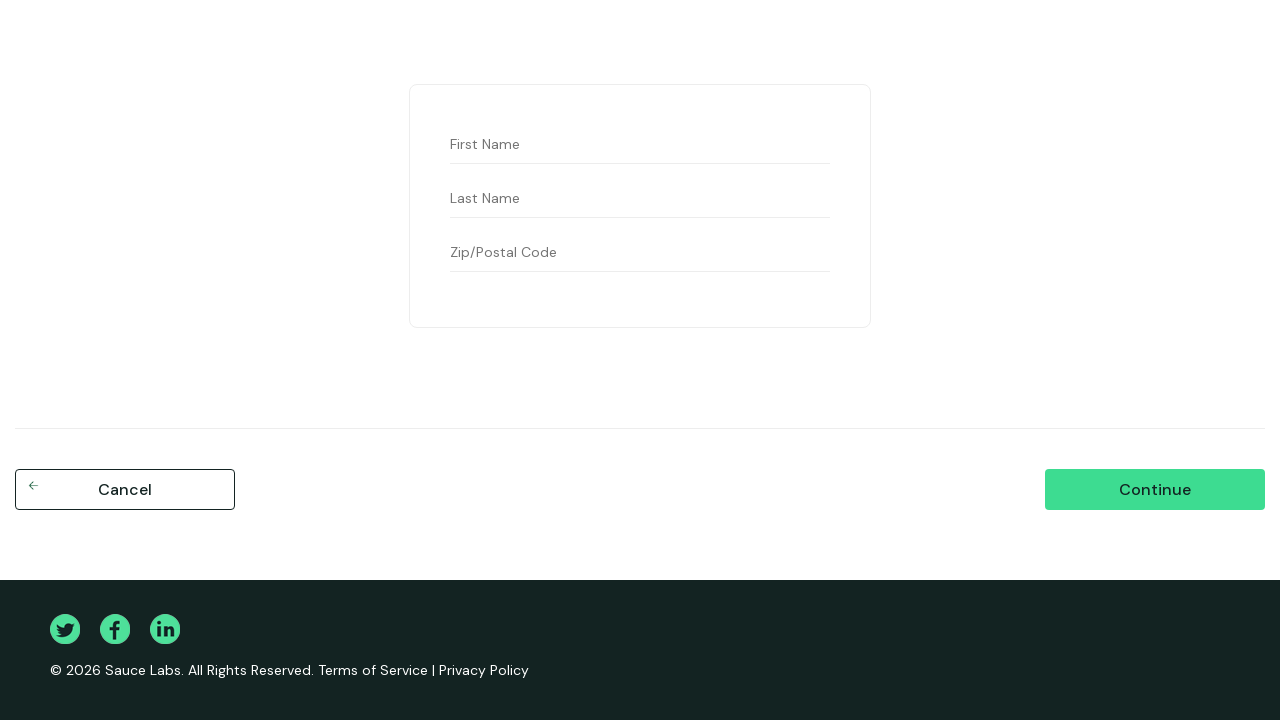

Filled first name field with 'Igor' on #first-name
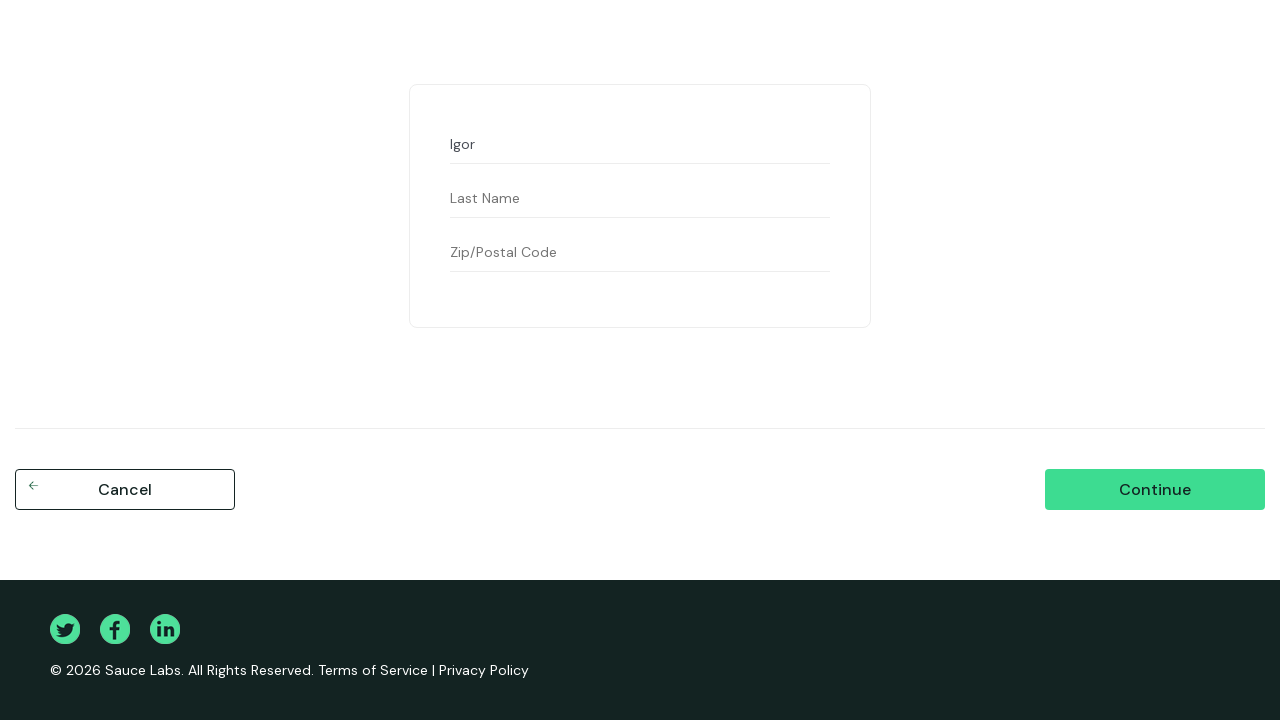

Clicked last name field at (640, 198) on #last-name
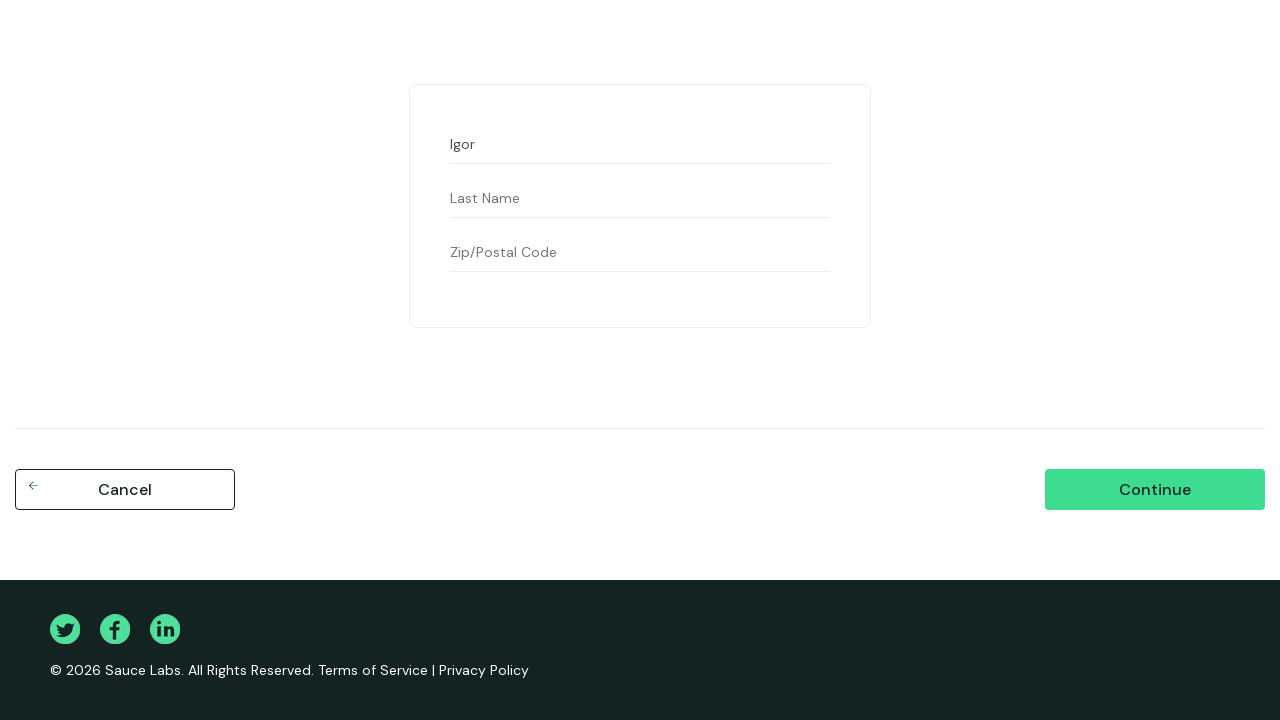

Filled last name field with 'Galdino' on #last-name
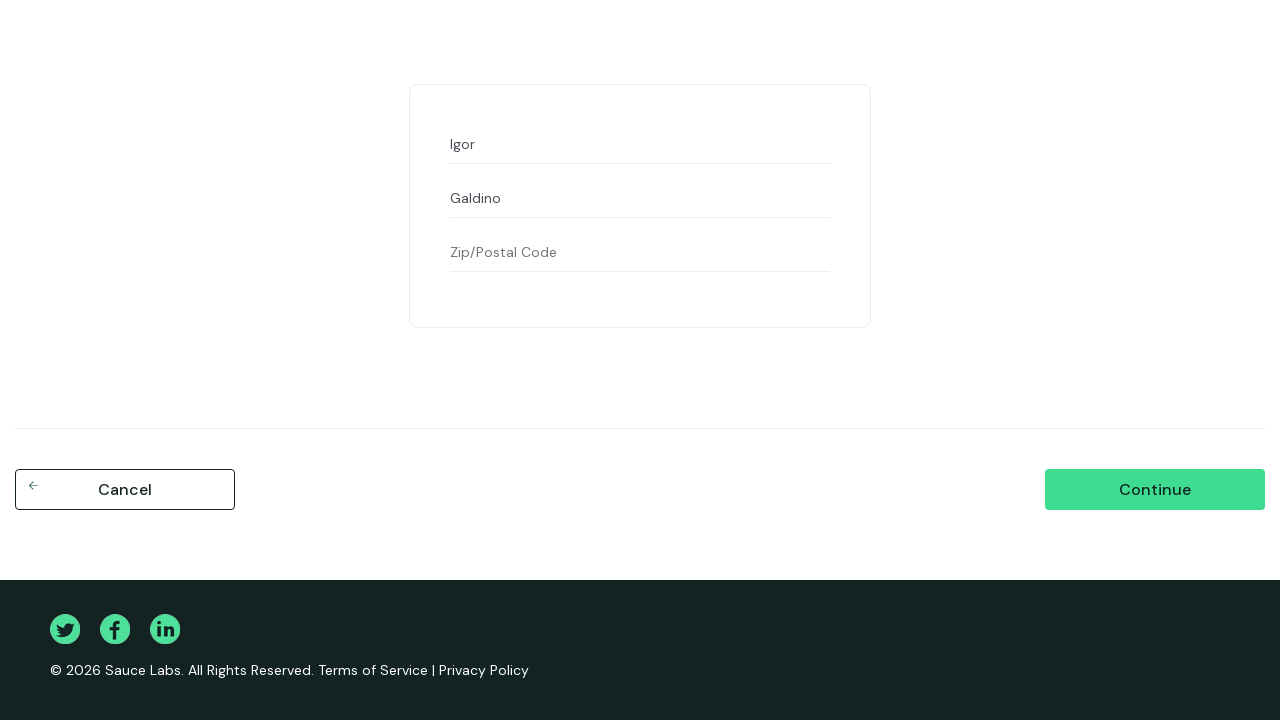

Clicked postal code field at (640, 252) on #postal-code
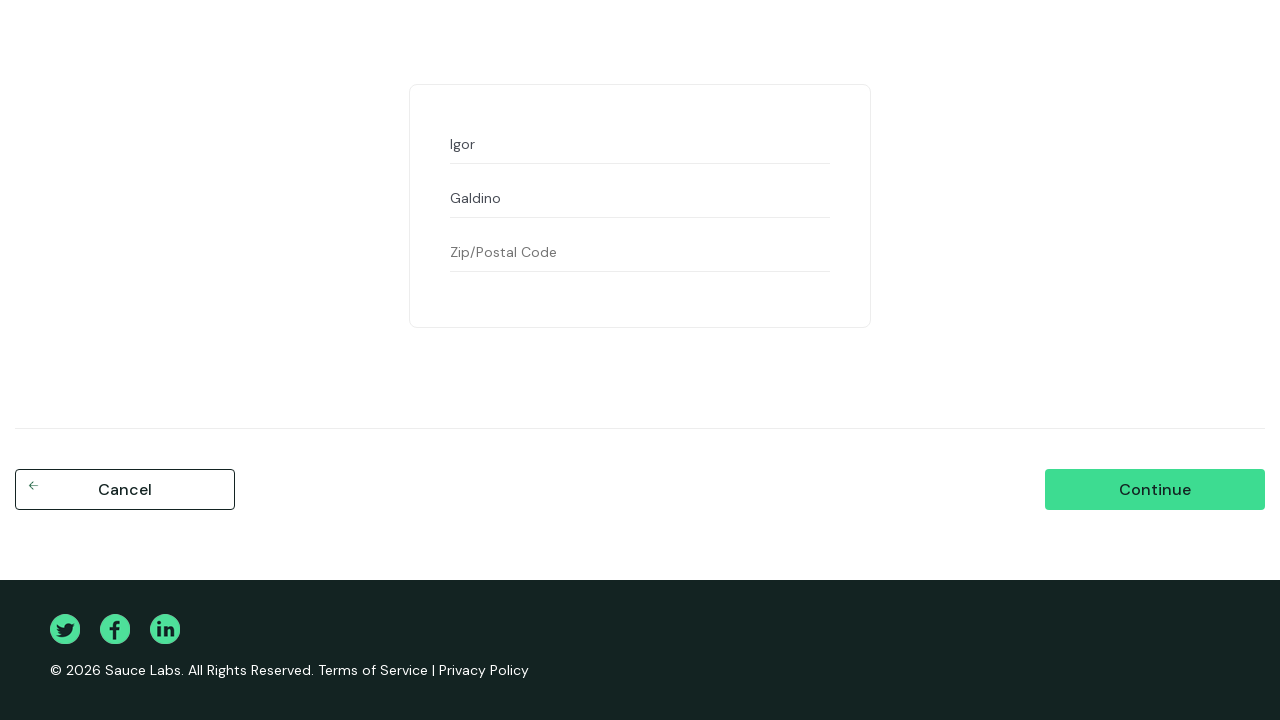

Filled postal code field with '08391-712' on #postal-code
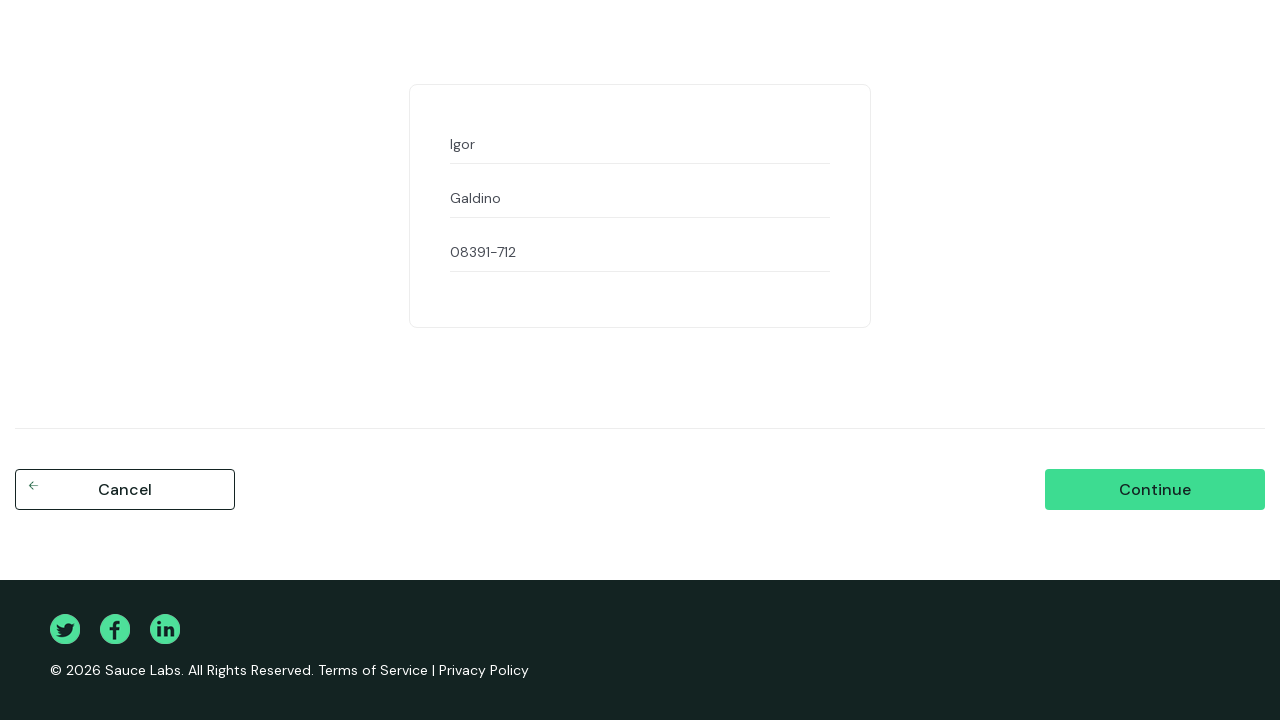

Clicked continue button to proceed to order review at (1155, 490) on #continue
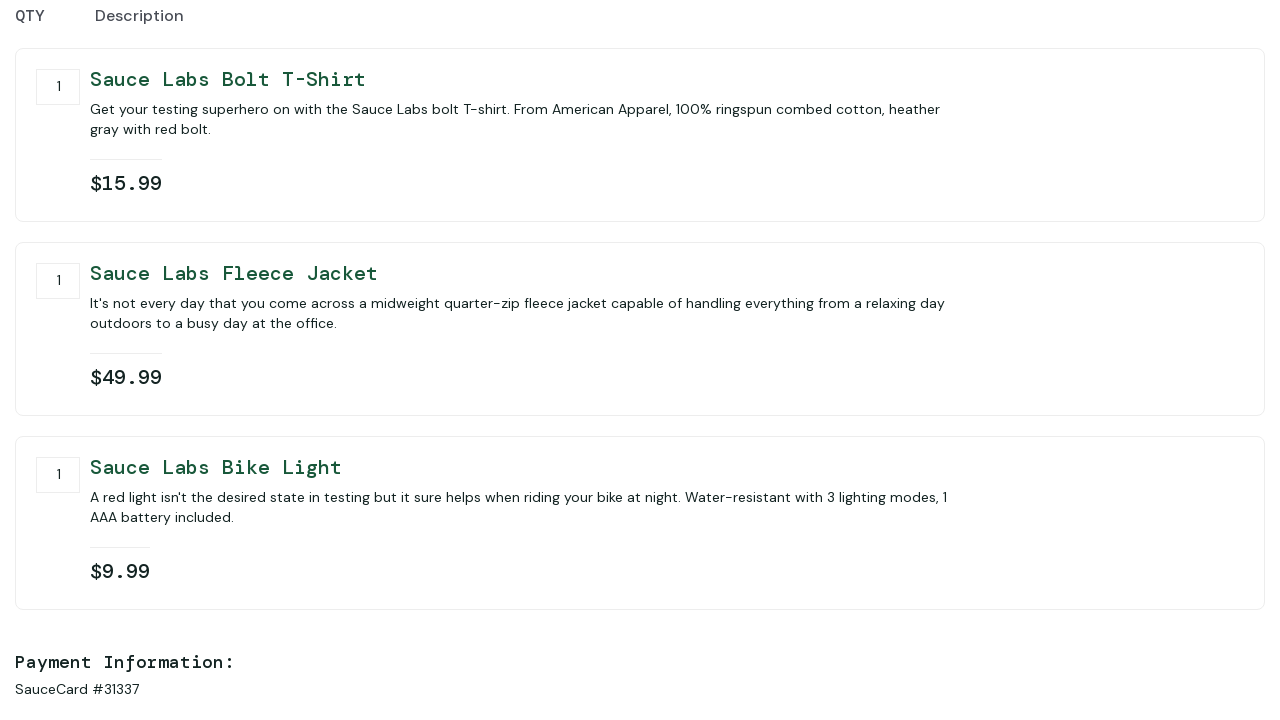

Order review page loaded with finish button visible
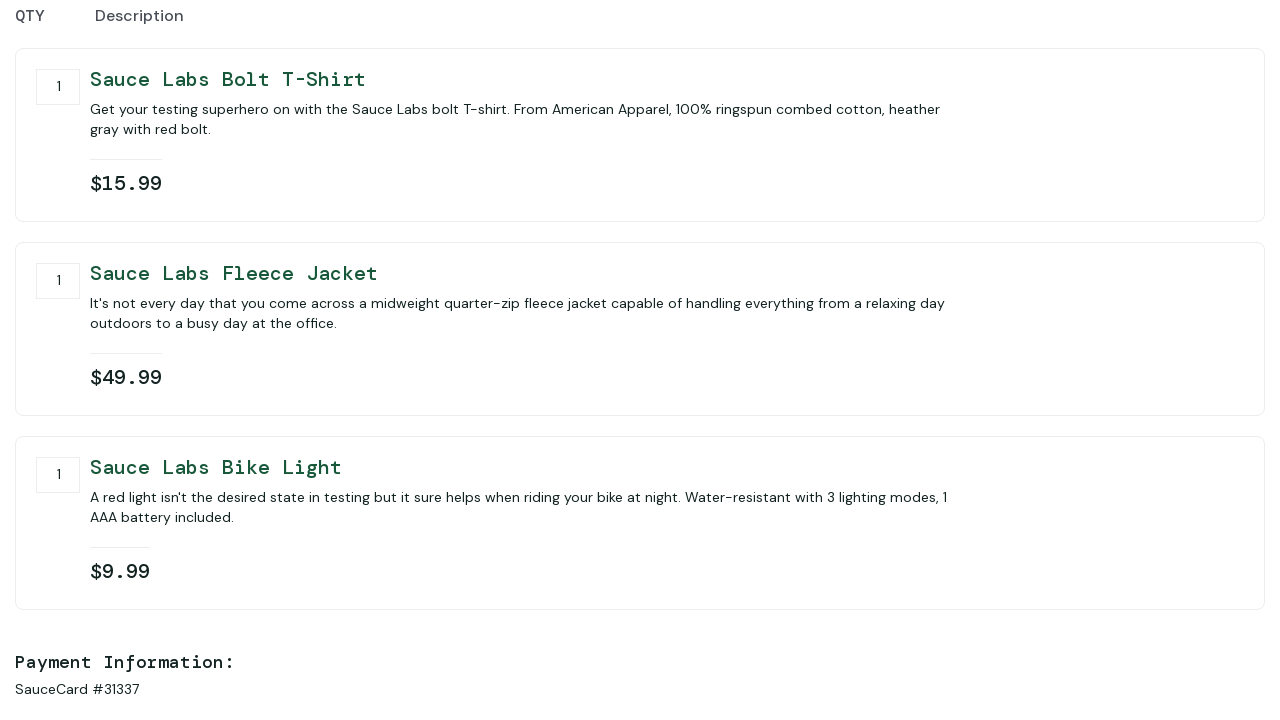

Clicked finish button to complete purchase at (1155, 463) on #finish
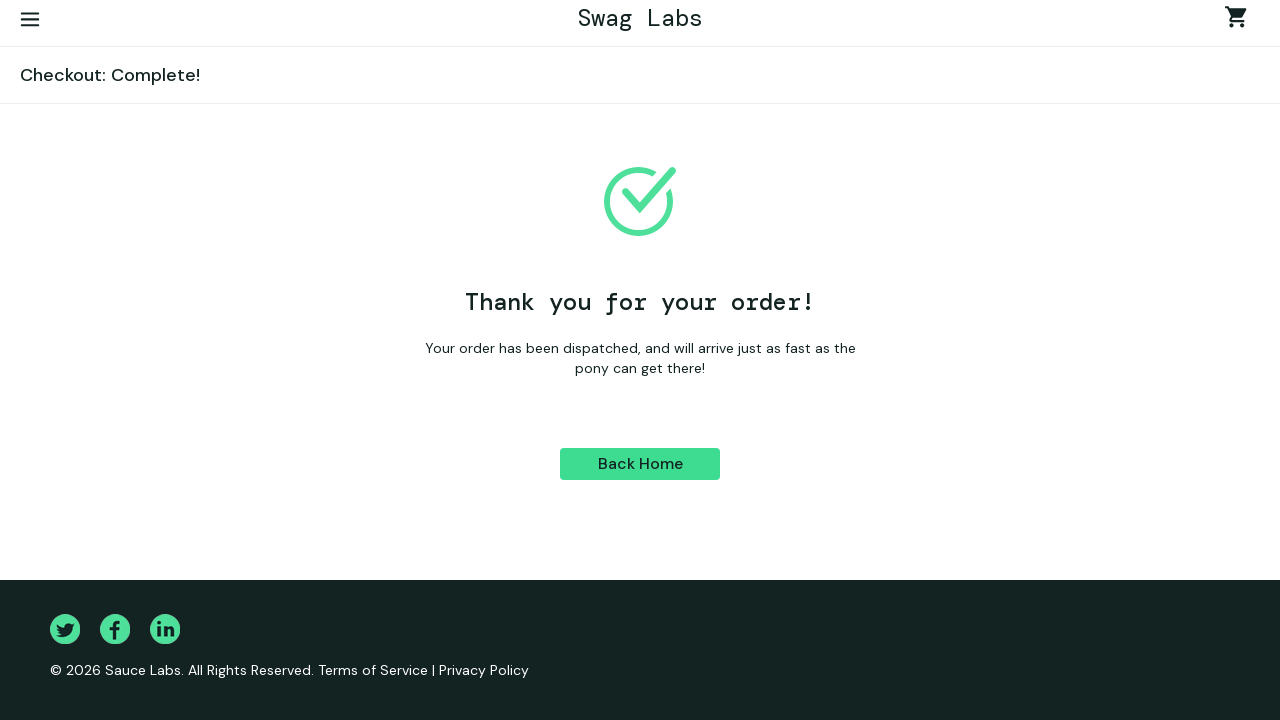

Order confirmation page loaded with 'Thank you for your order!' message
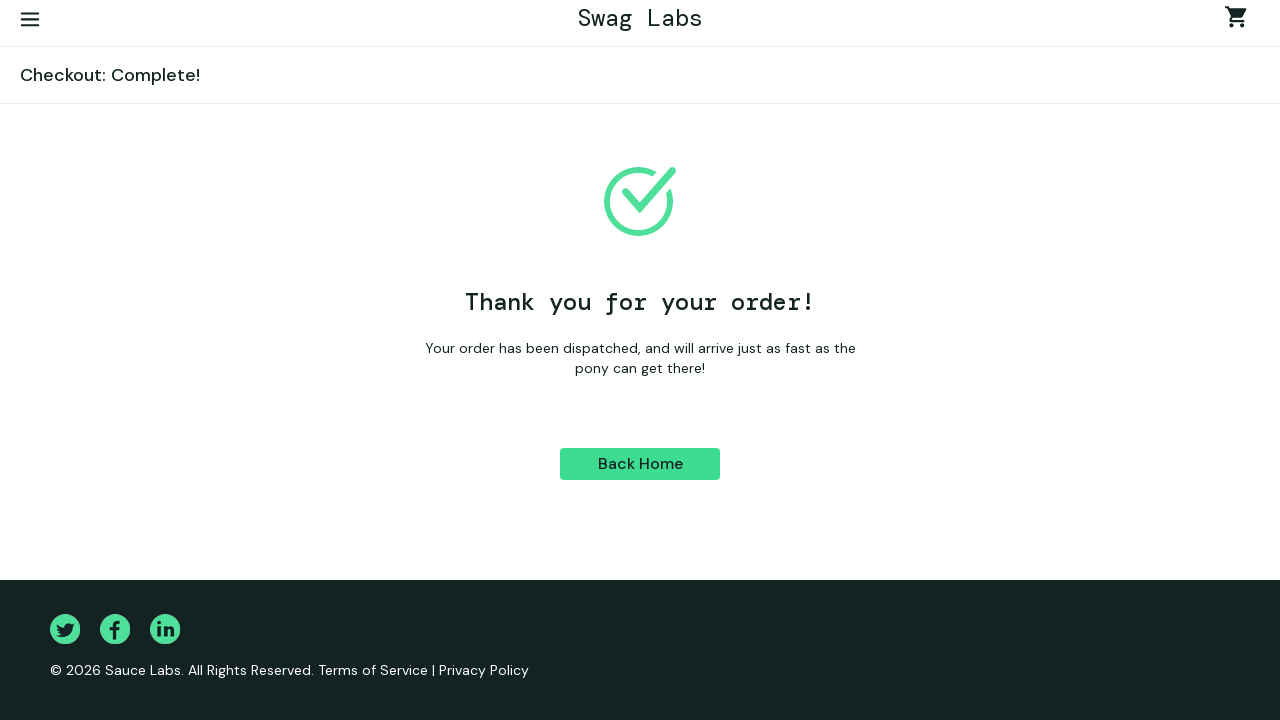

Confirmed order dispatch message displayed
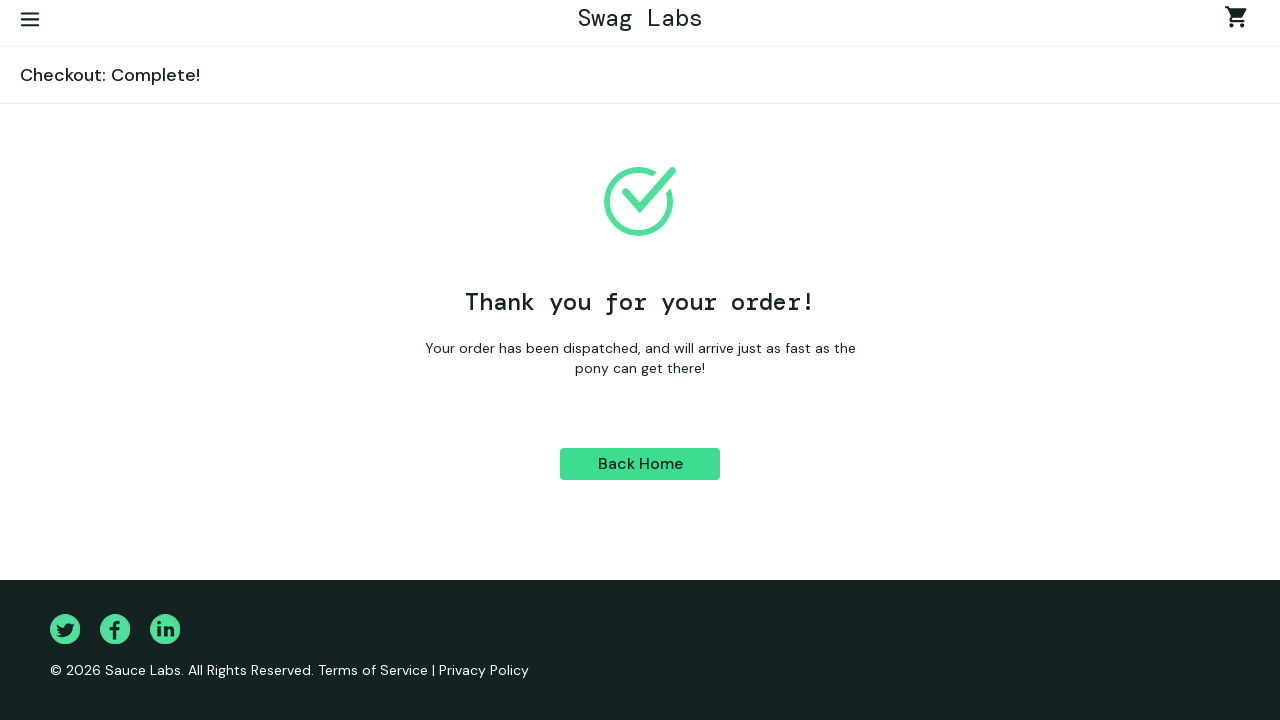

Clicked back to products button to return to inventory at (640, 464) on #back-to-products
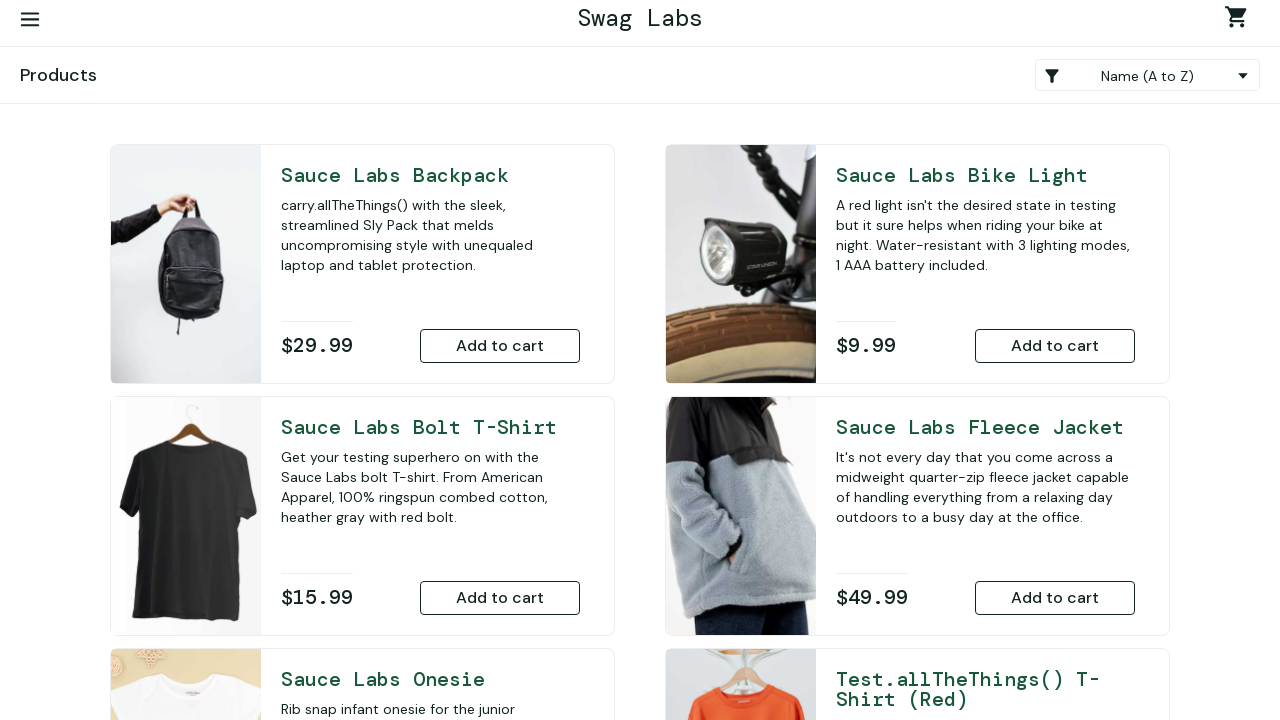

Clicked burger menu button to open sidebar at (30, 20) on #react-burger-menu-btn
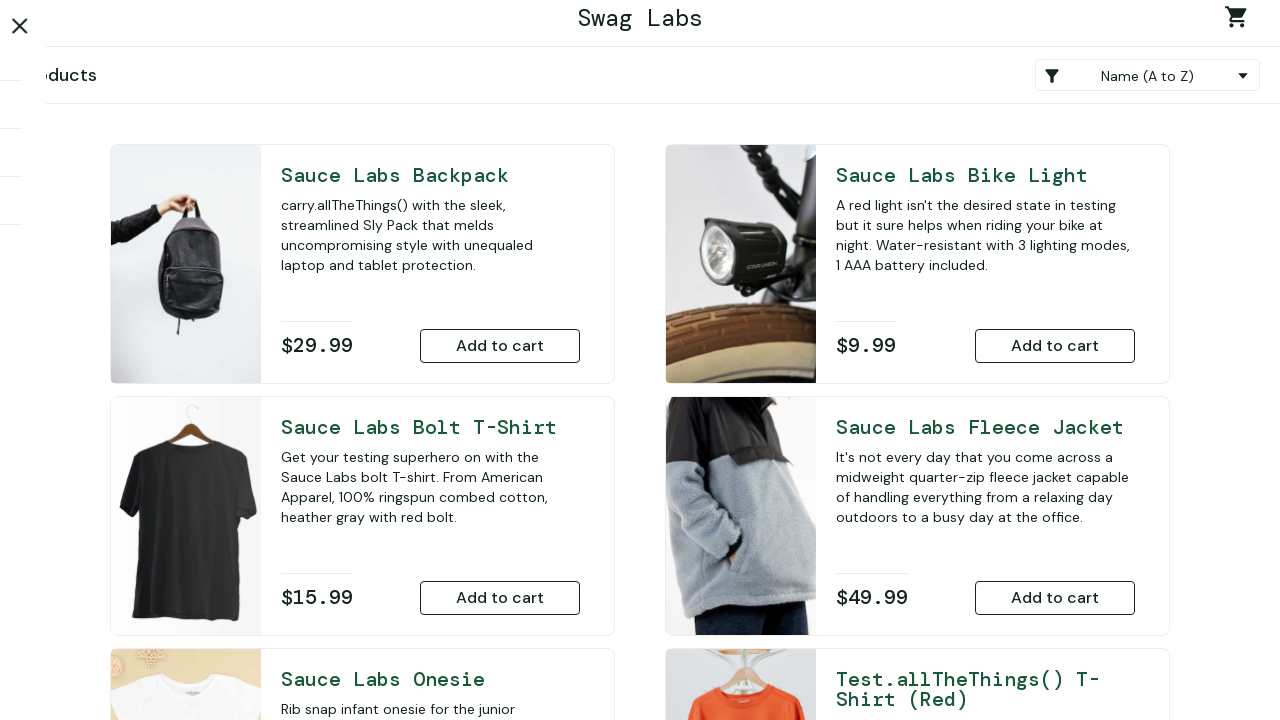

Logout link appeared in sidebar menu
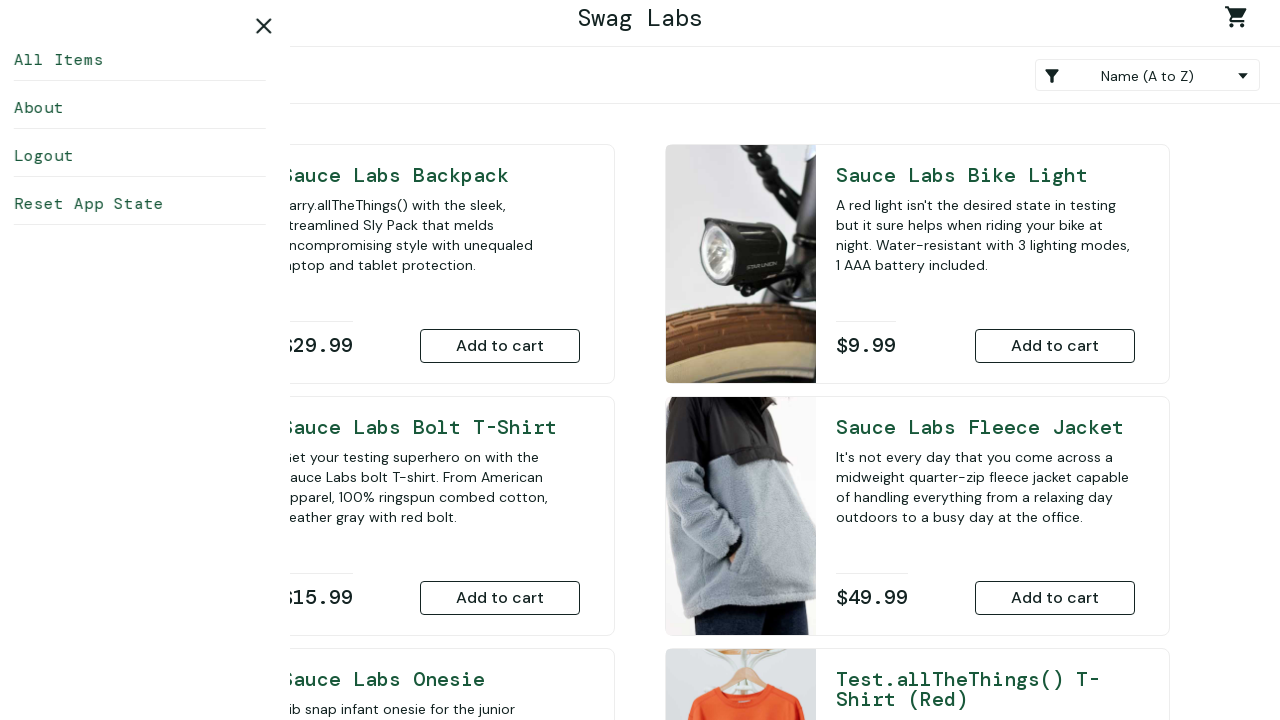

Clicked logout link at (150, 156) on #logout_sidebar_link
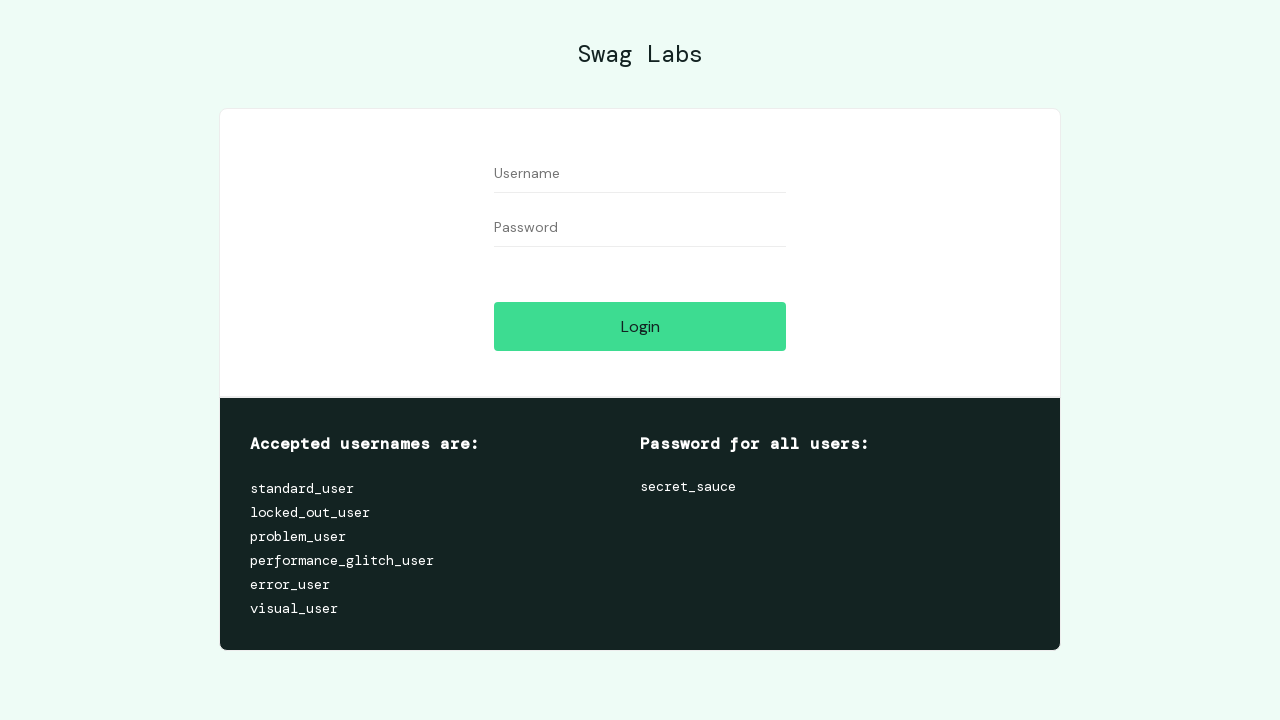

Successfully logged out and returned to login page
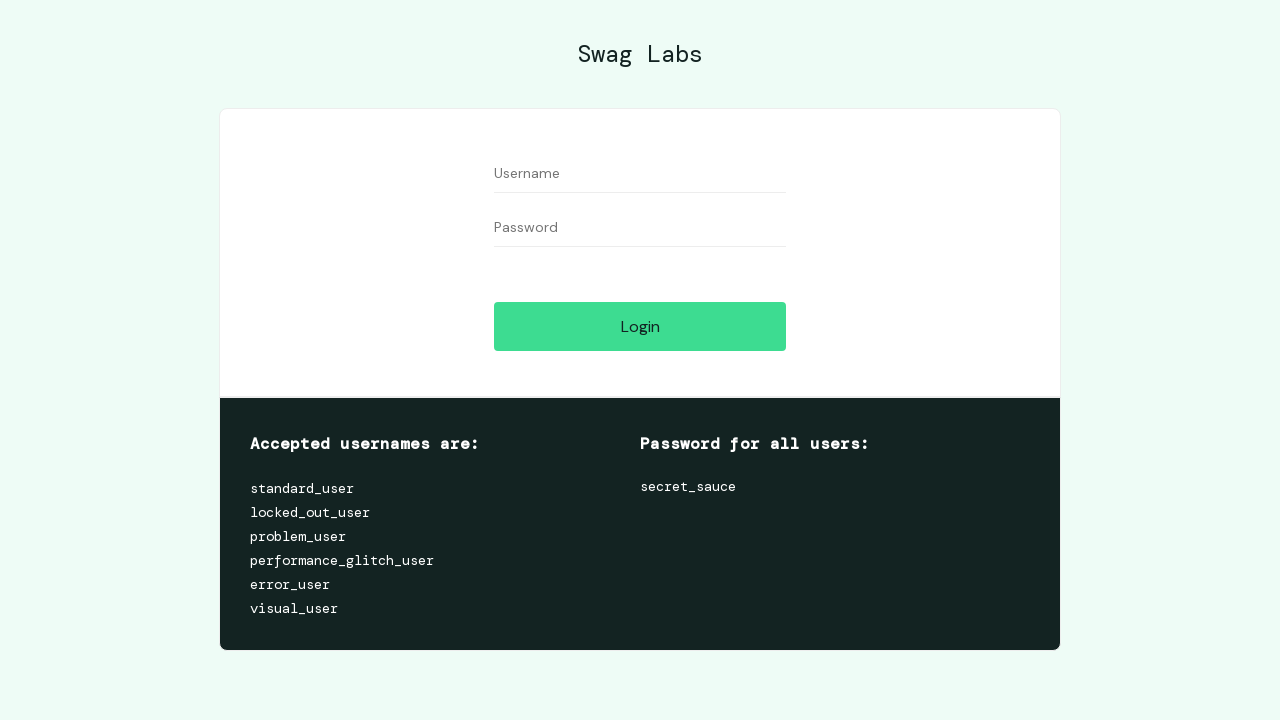

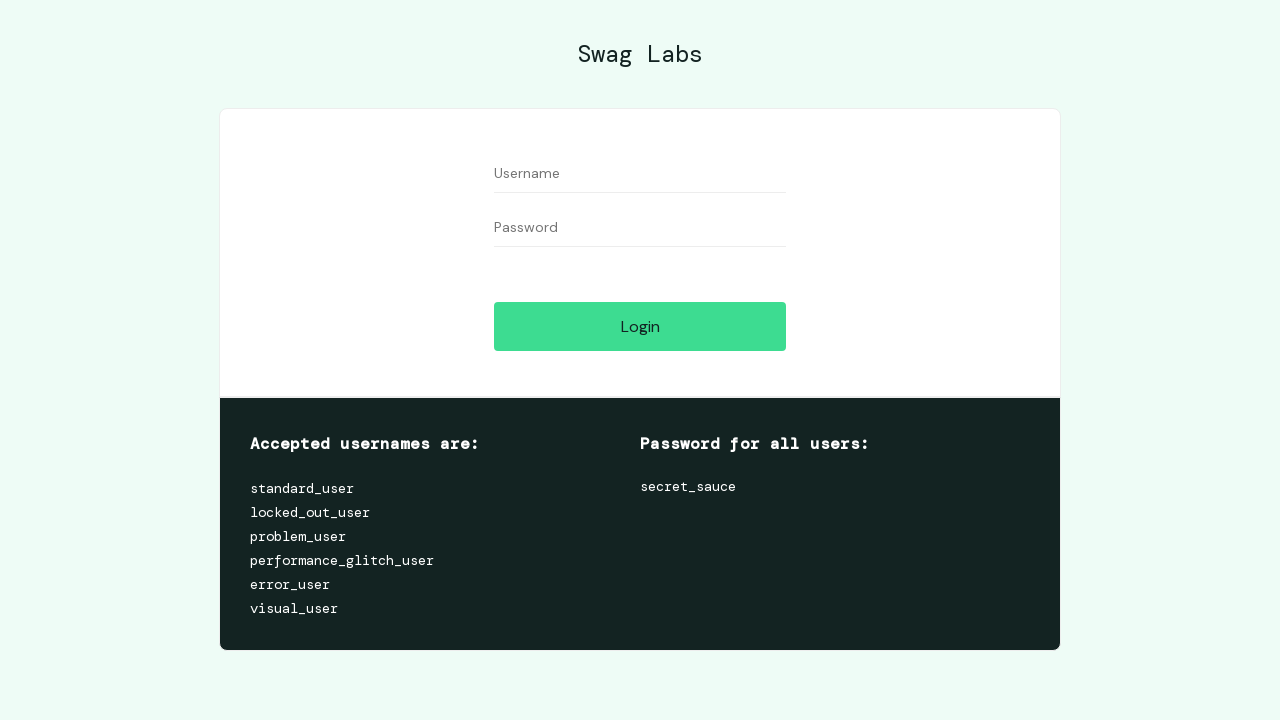